Tests the TodoMVC application by adding two todo items (SE Lab 01 and SE Lab 02) using the input textbox and pressing Enter to submit each item.

Starting URL: https://demo.playwright.dev/todomvc/#/

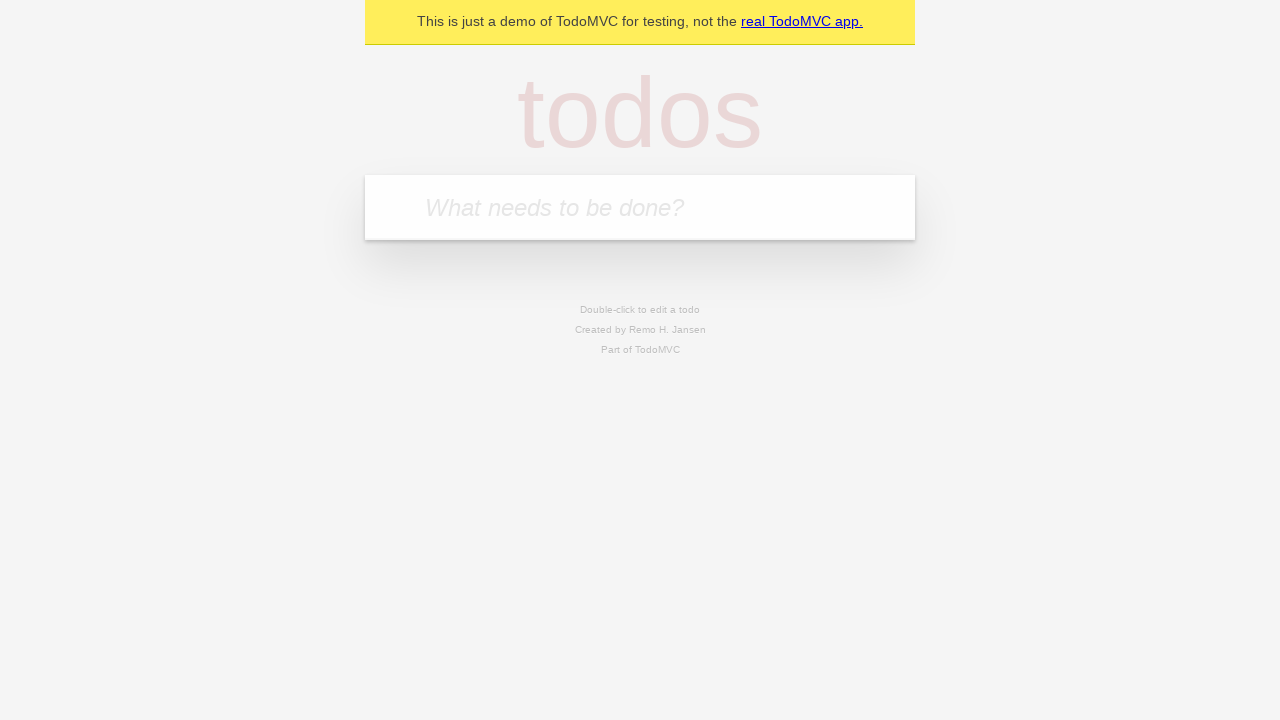

Clicked on the todo input textbox at (640, 207) on internal:role=textbox[name="What needs to be done?"i]
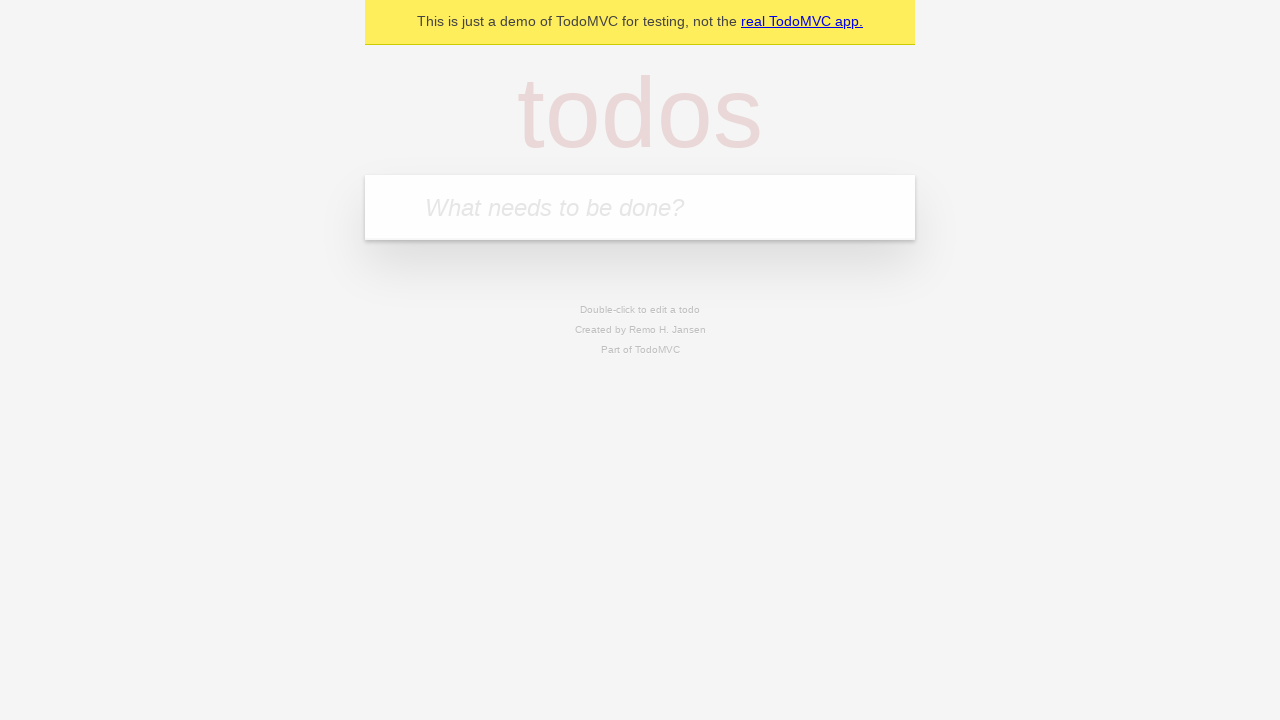

Filled input textbox with 'SE Lab 01' on internal:role=textbox[name="What needs to be done?"i]
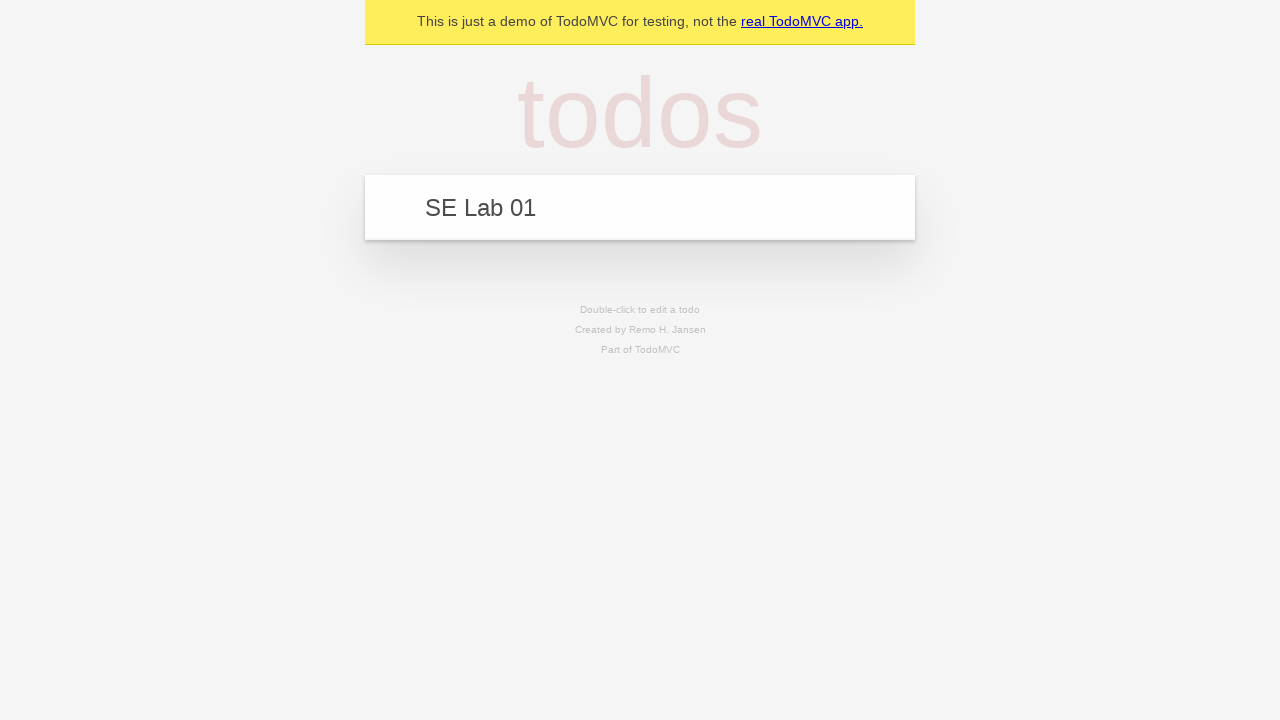

Pressed Enter to submit first todo item 'SE Lab 01' on internal:role=textbox[name="What needs to be done?"i]
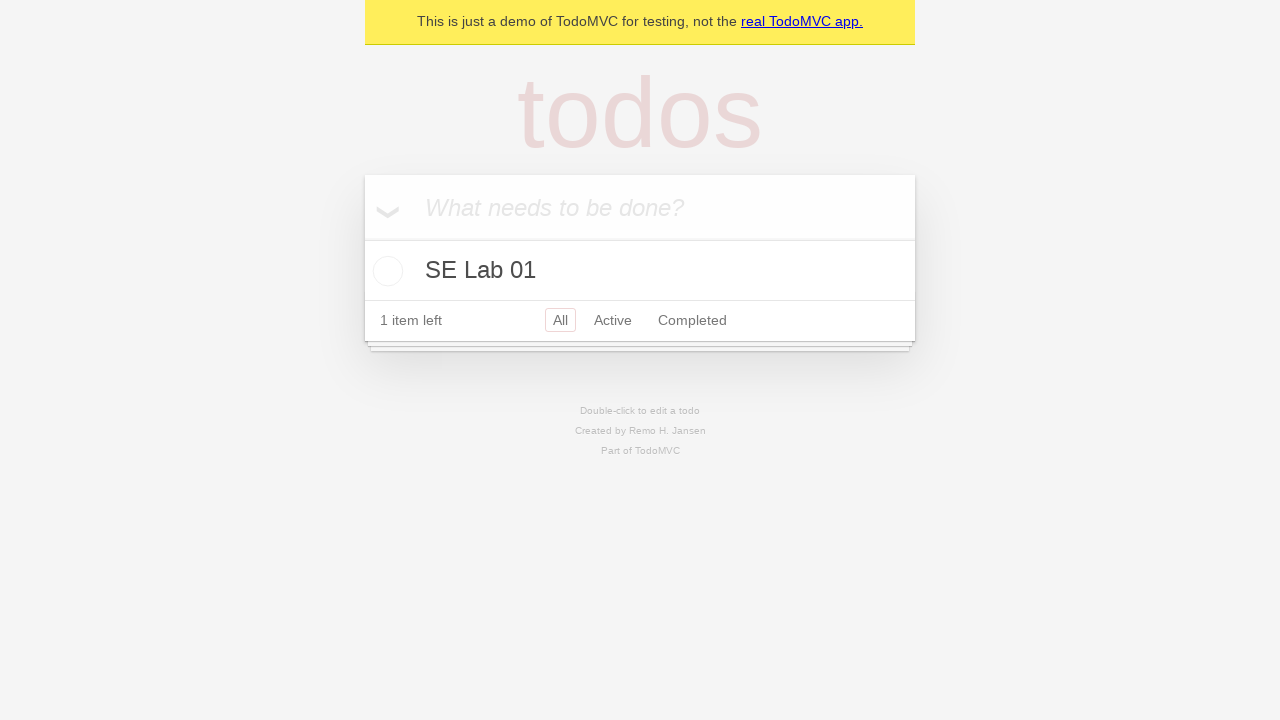

Filled input textbox with 'SE Lab 02' on internal:role=textbox[name="What needs to be done?"i]
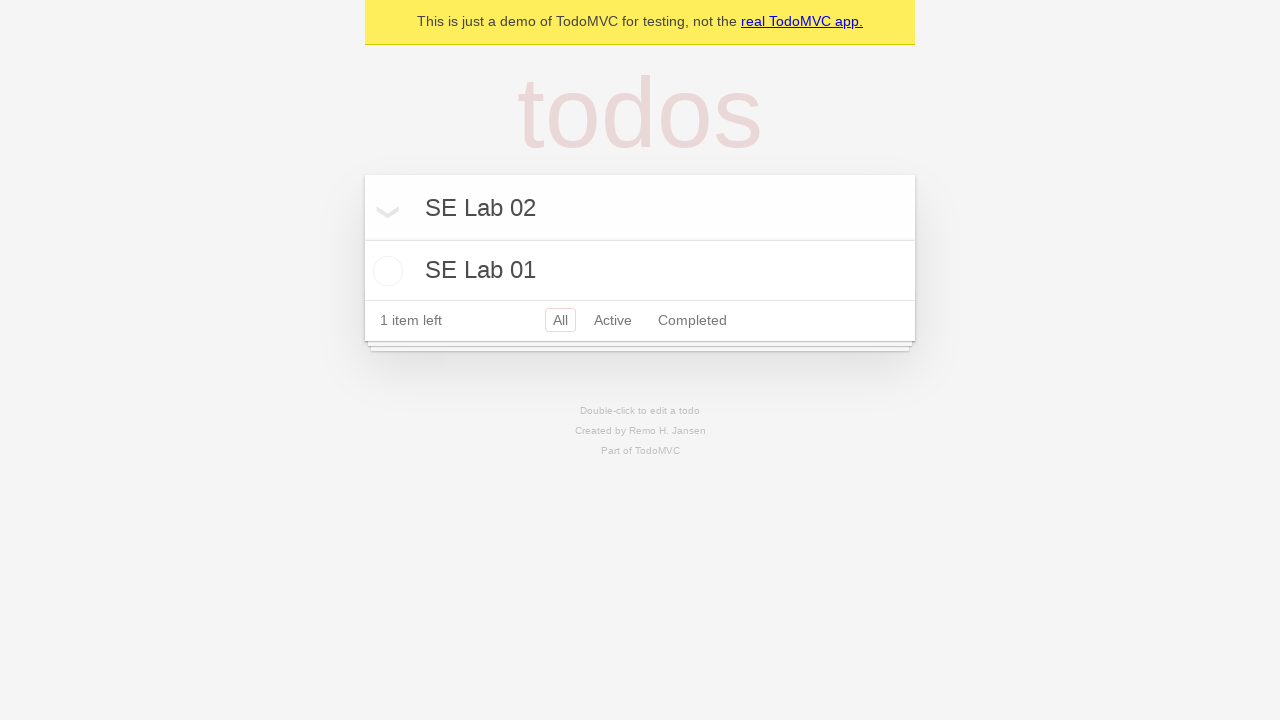

Pressed Enter to submit second todo item 'SE Lab 02' on internal:role=textbox[name="What needs to be done?"i]
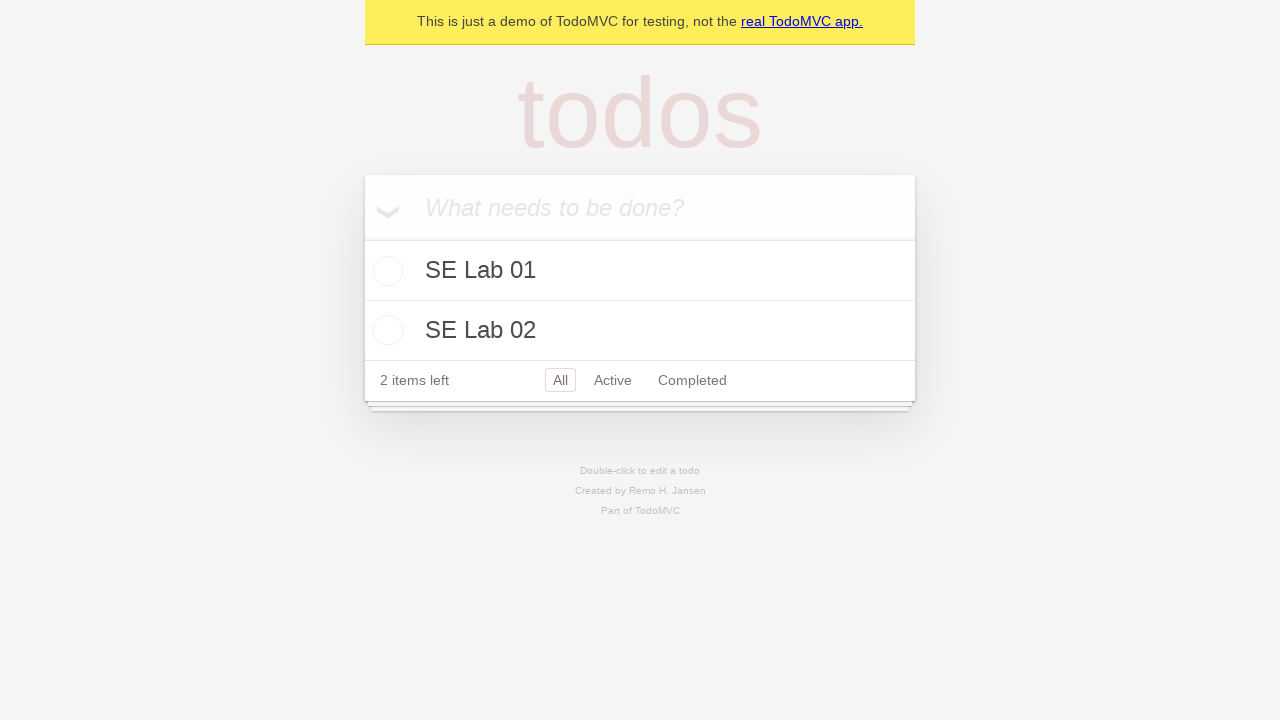

Waited for 'SE Lab 01' todo item to be visible
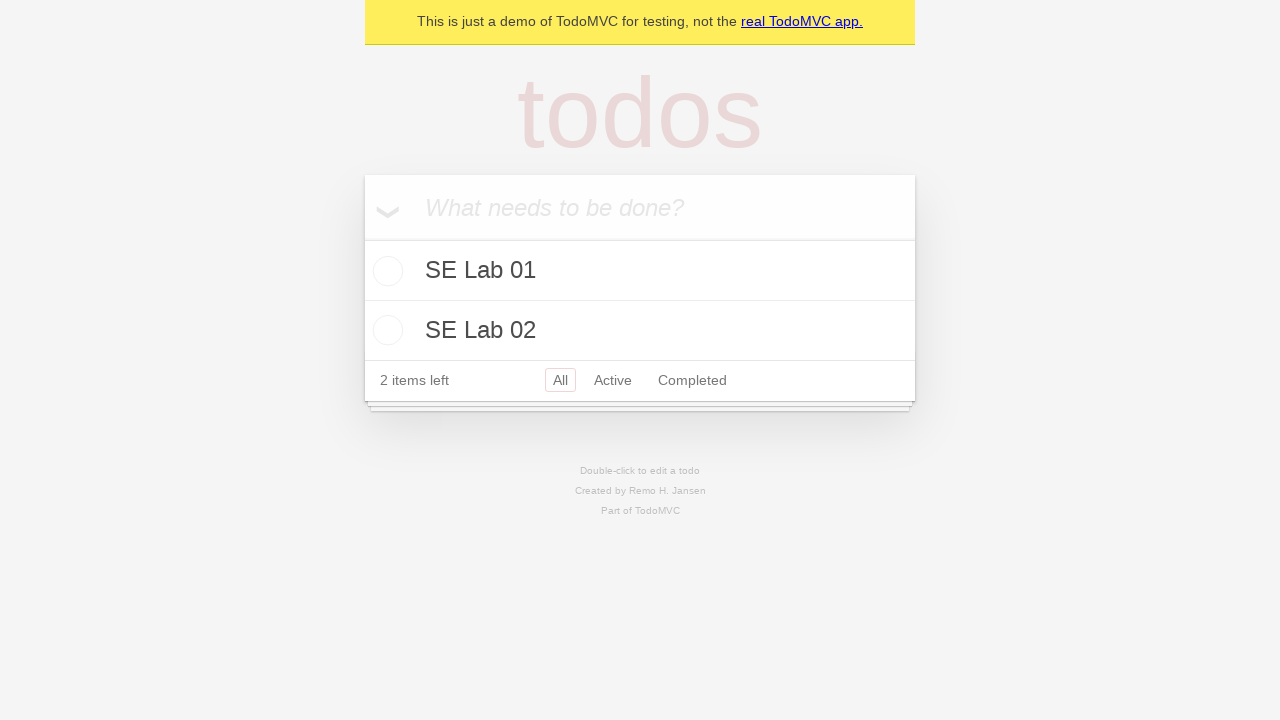

Waited for 'SE Lab 02' todo item to be visible
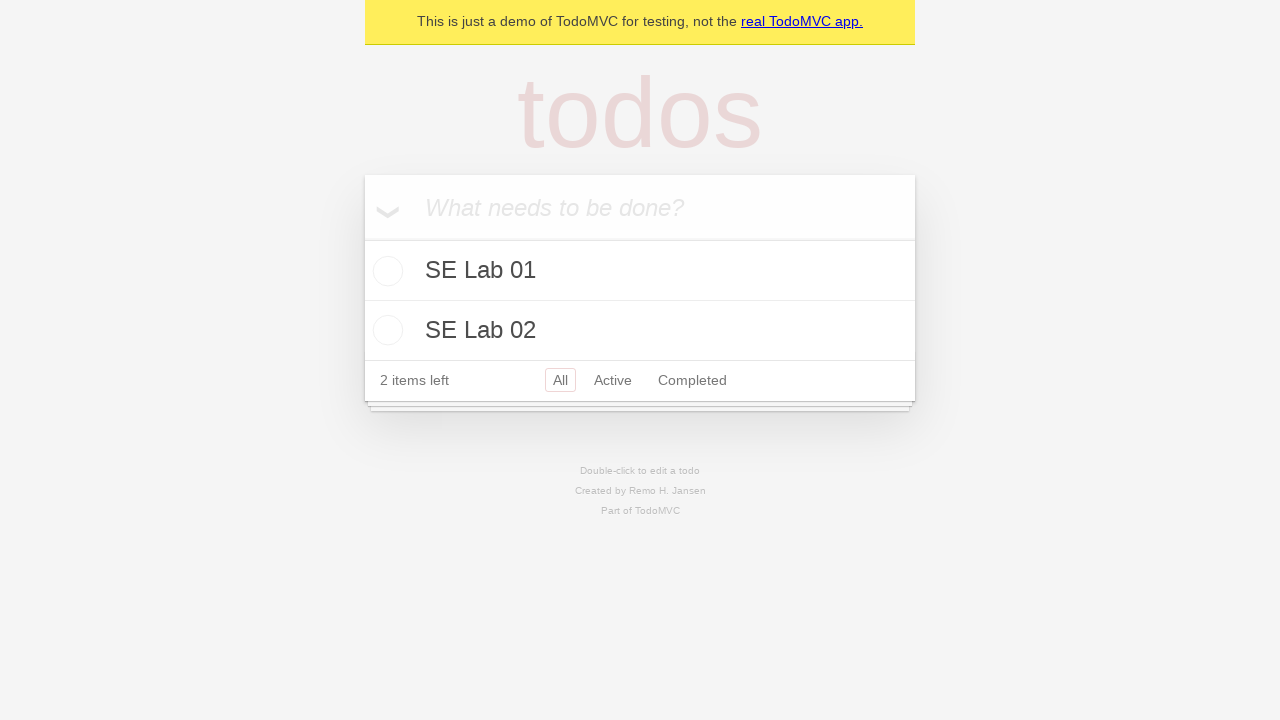

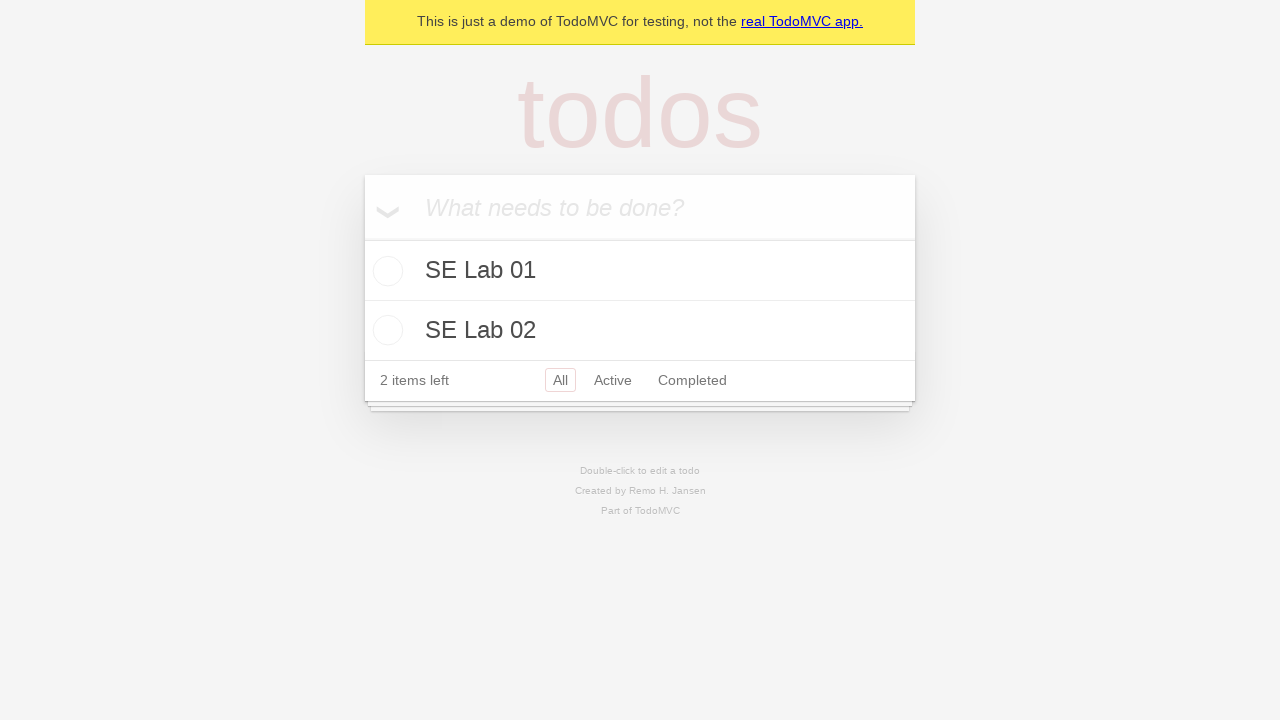